Tests dynamic controls page using explicit waits - clicks Remove button, waits for "It's gone!" message, then clicks Add button and waits for "It's back!" message to appear.

Starting URL: https://the-internet.herokuapp.com/dynamic_controls

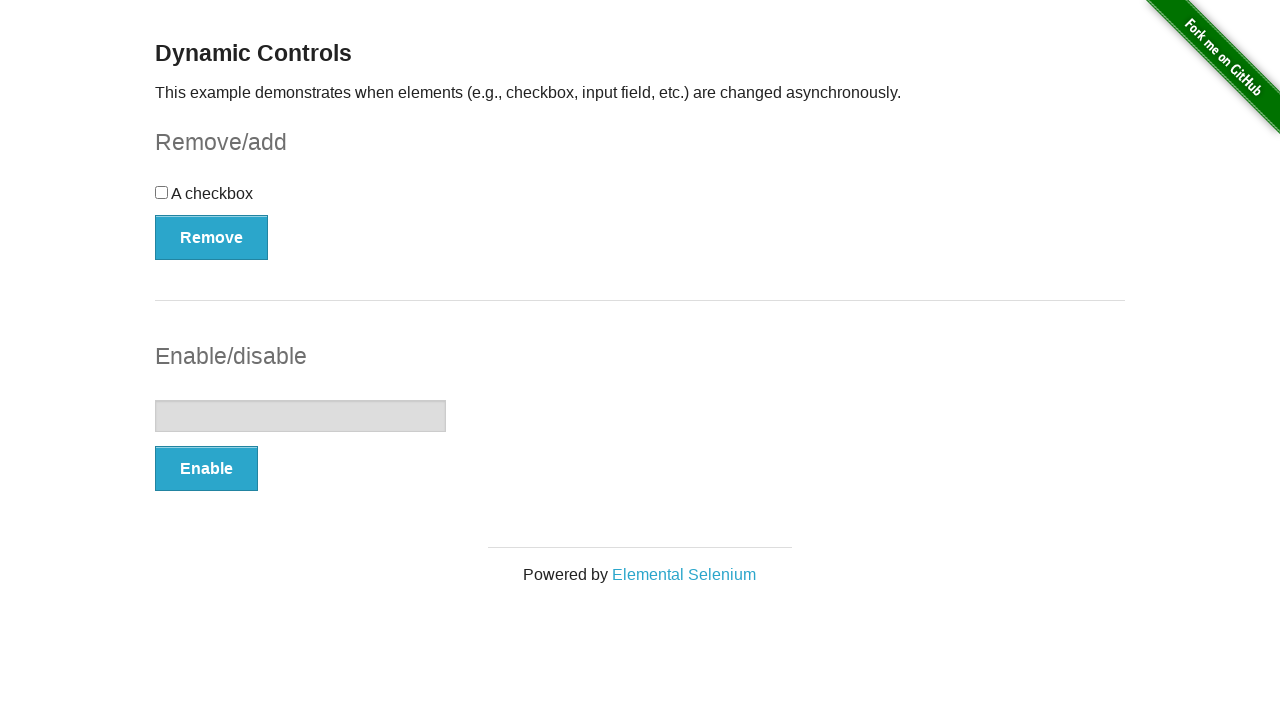

Clicked Remove button at (212, 237) on xpath=//*[text()='Remove']
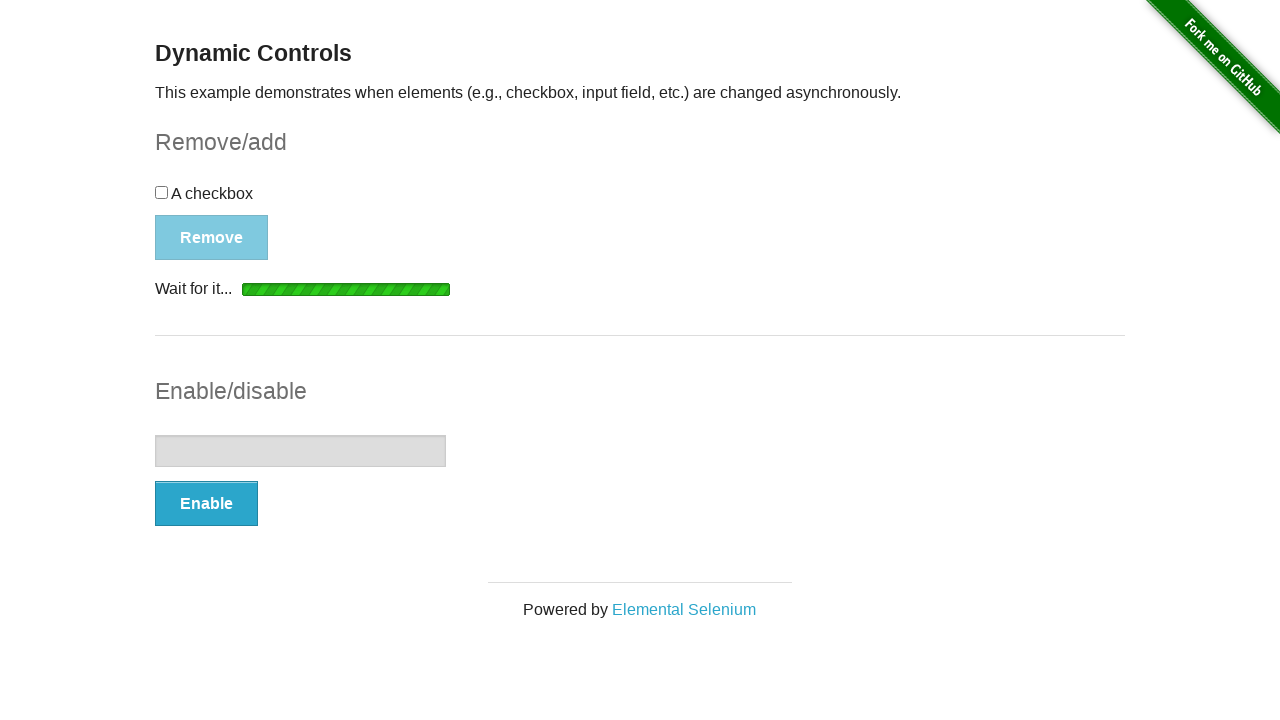

Waited for 'It's gone!' message to appear
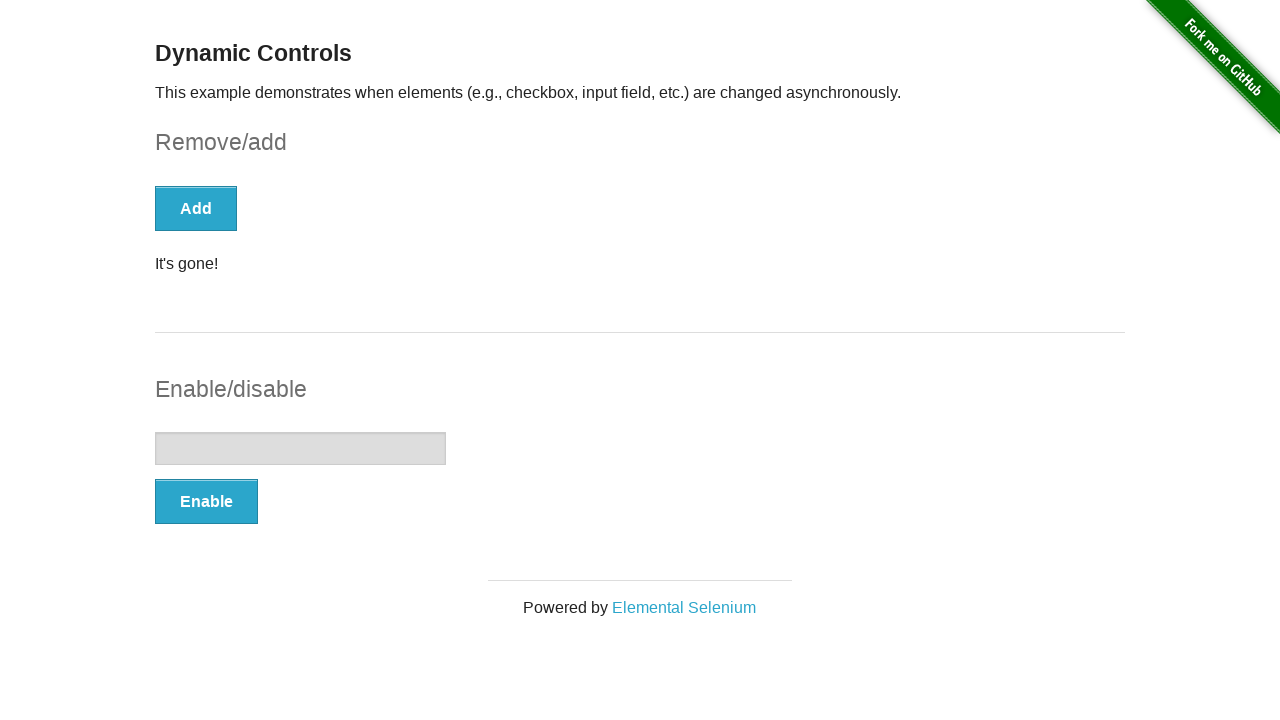

Verified 'It's gone!' message is visible
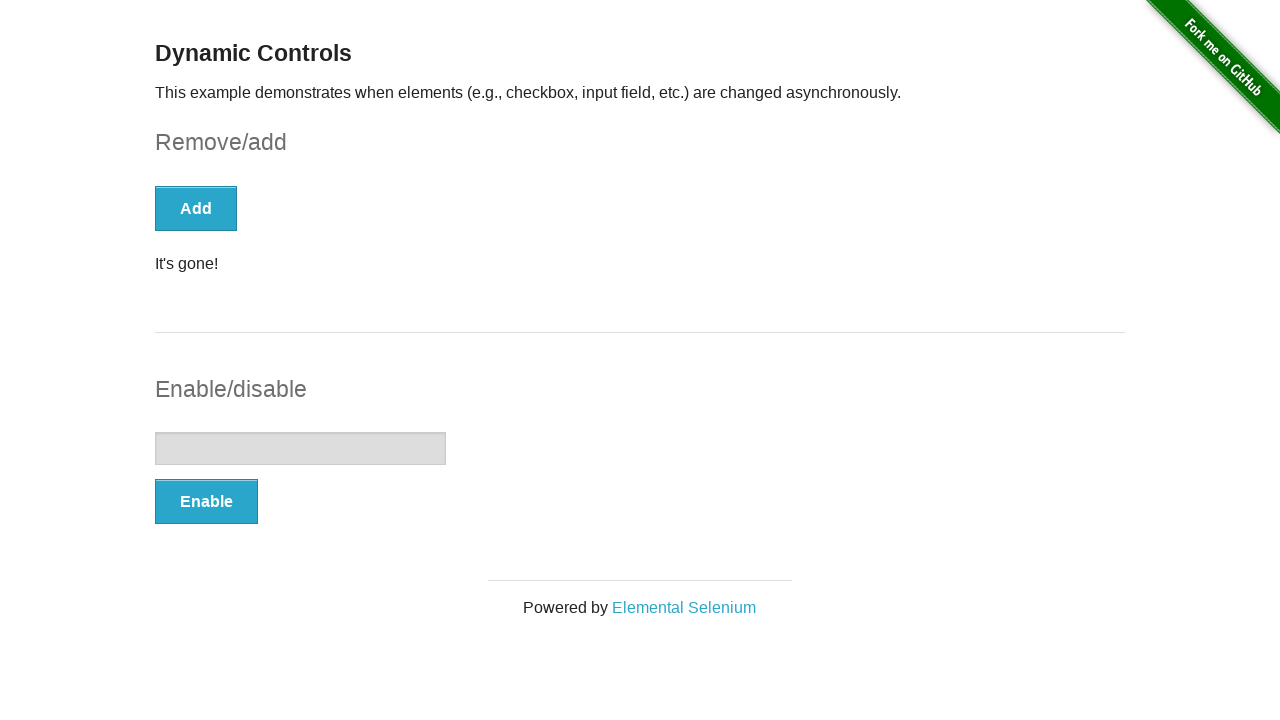

Clicked Add button at (196, 208) on xpath=//*[text()='Add']
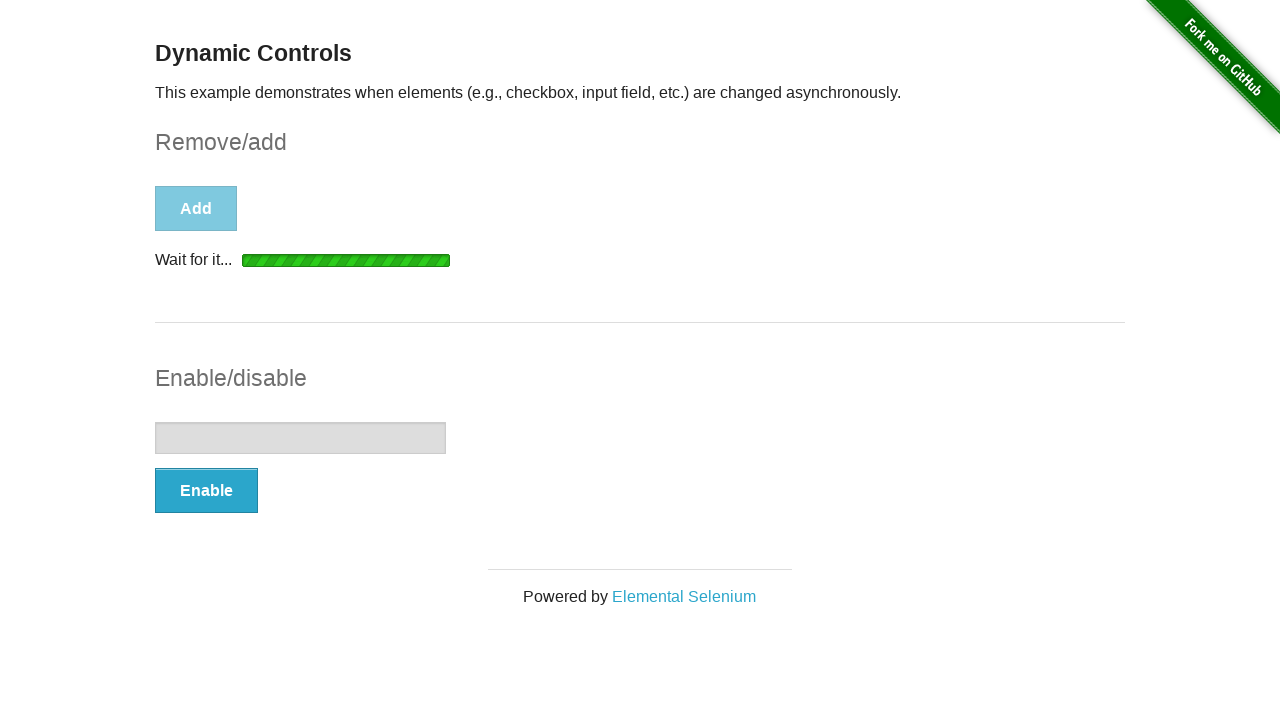

Waited for element to appear in message container
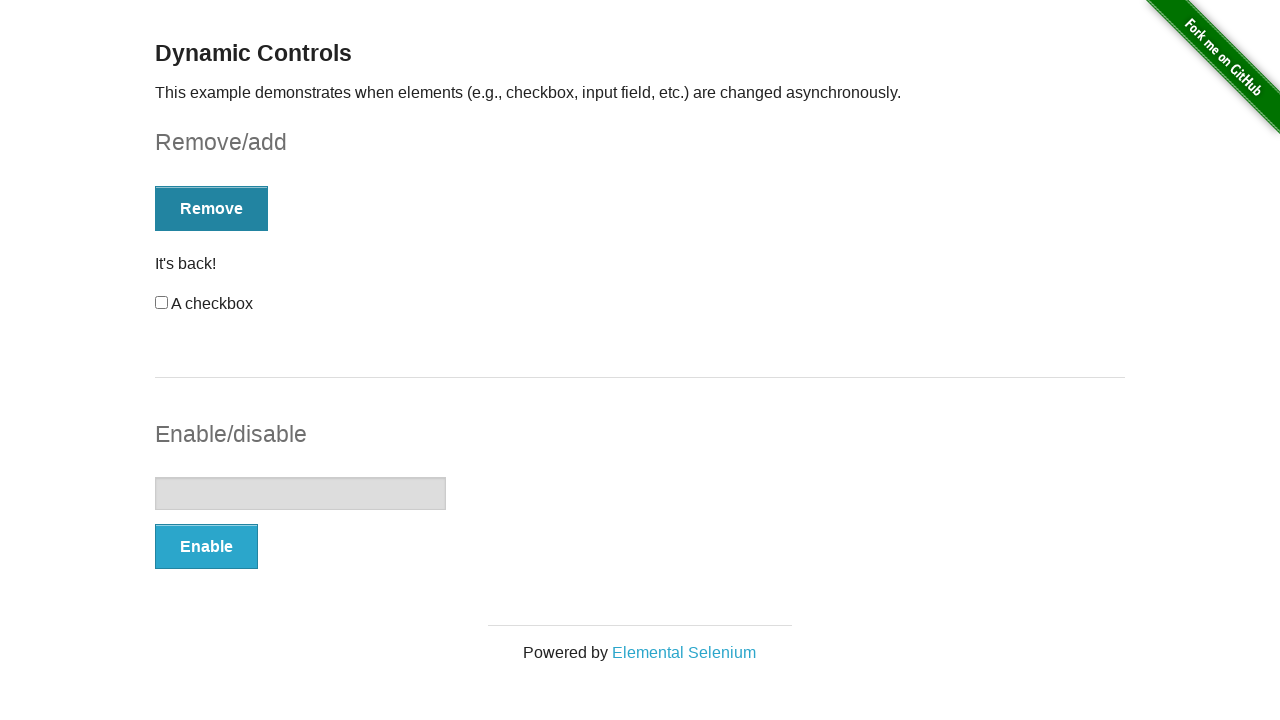

Verified message element is visible
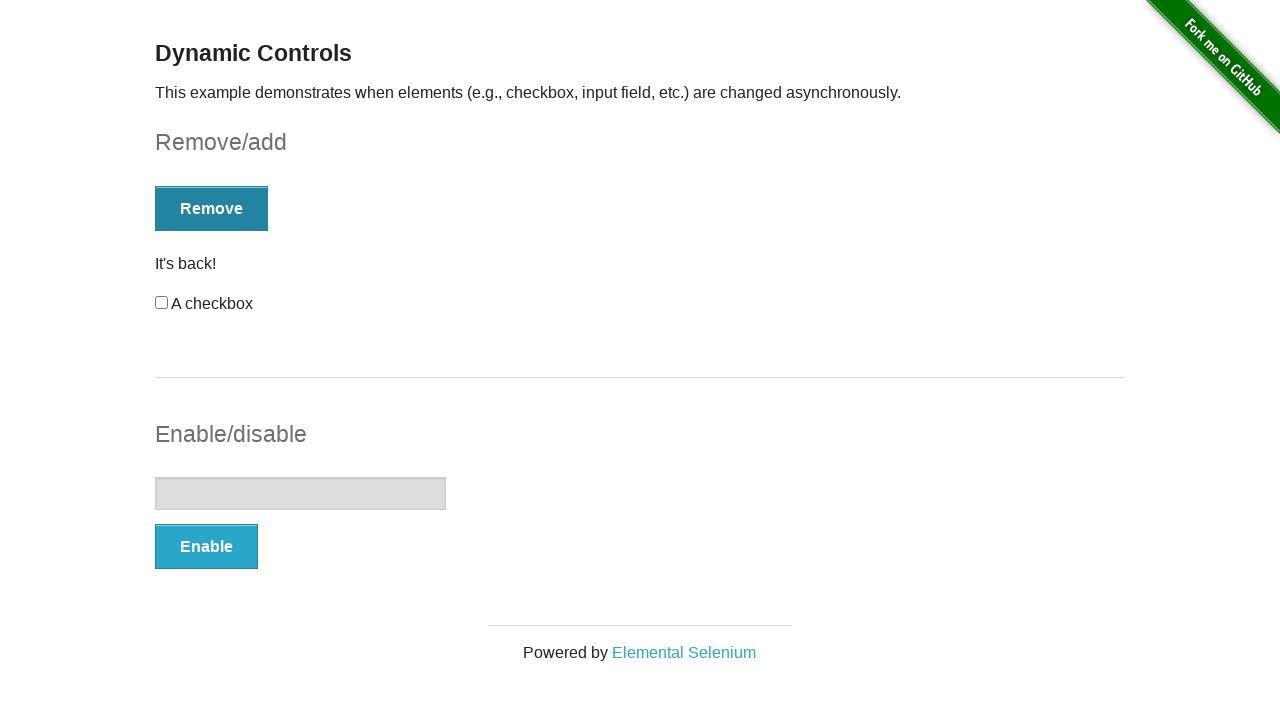

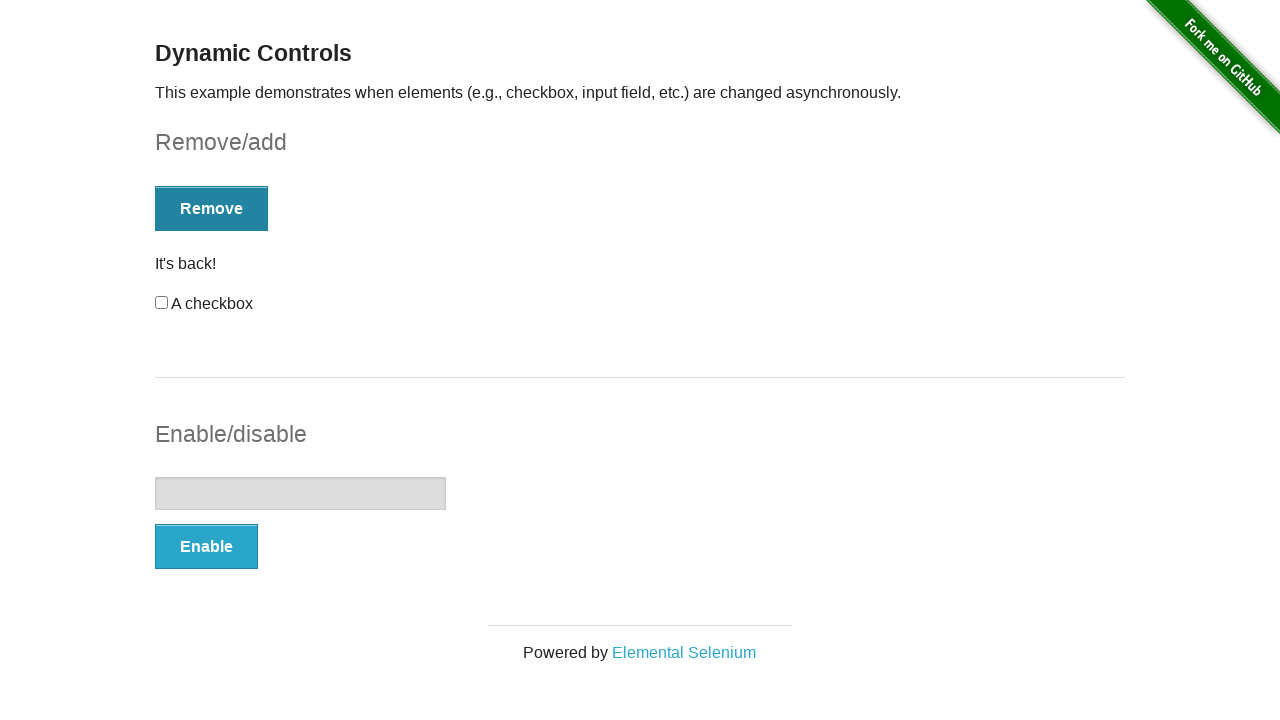